Tests the Playwright documentation website by verifying the page title contains "Playwright", then clicking the "Get started" link and verifying the Installation heading is visible.

Starting URL: https://playwright.dev/

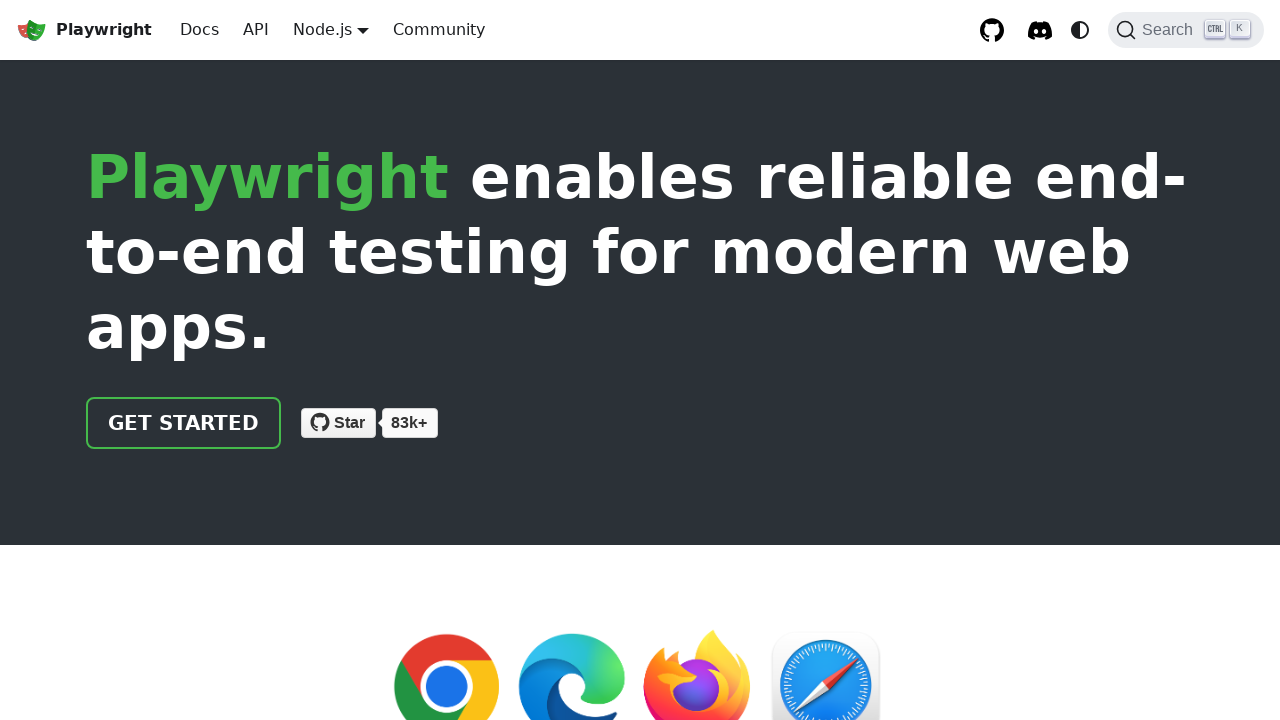

Verified page title contains 'Playwright'
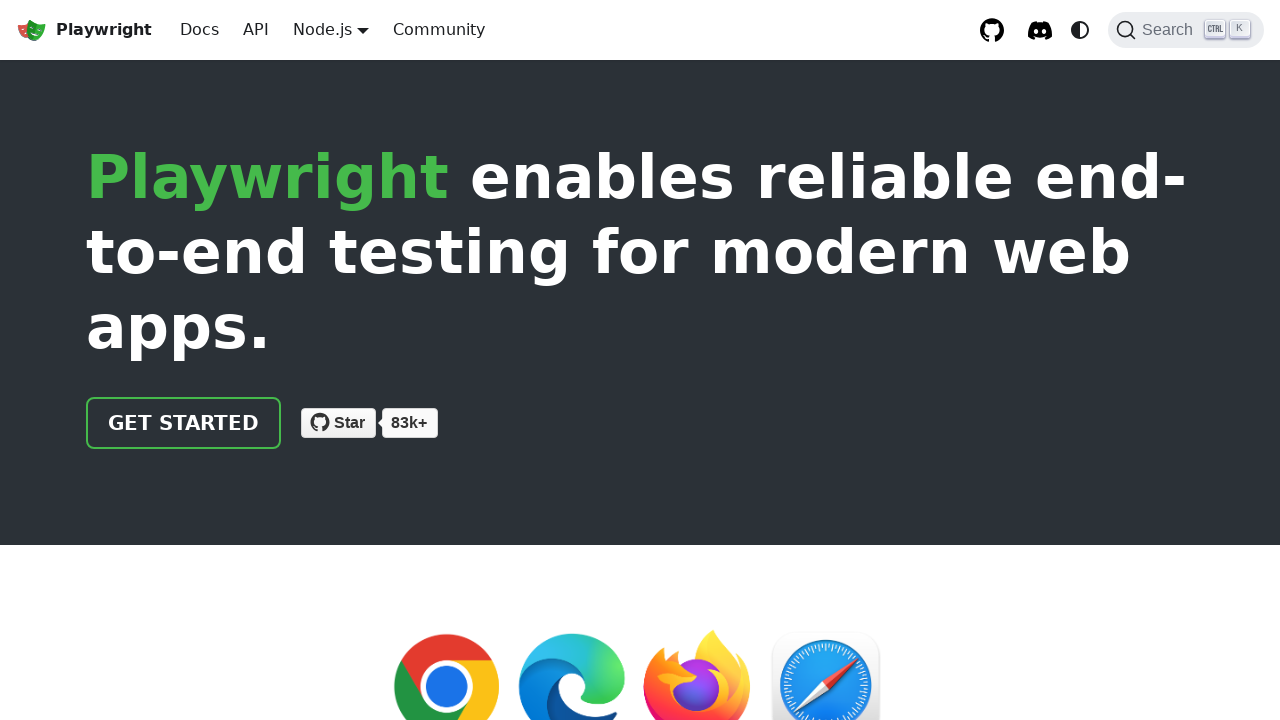

Clicked 'Get started' link at (184, 423) on internal:role=link[name="Get started"i]
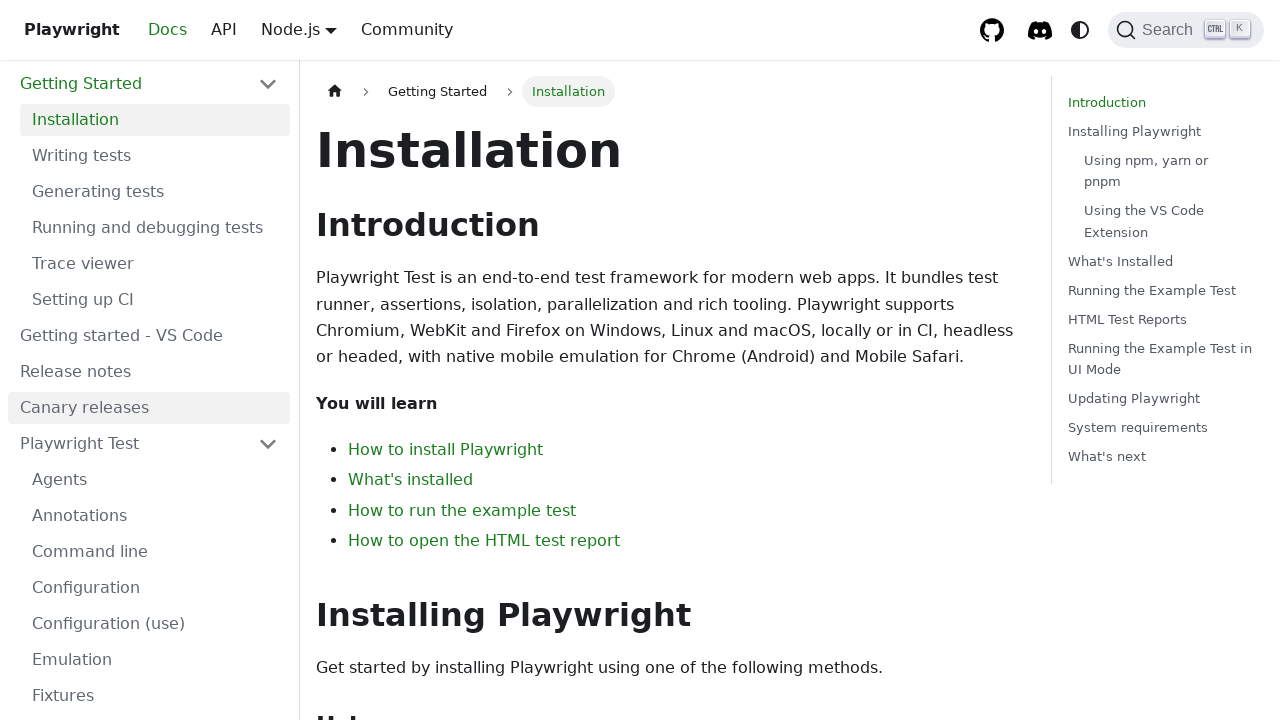

Verified Installation heading is visible
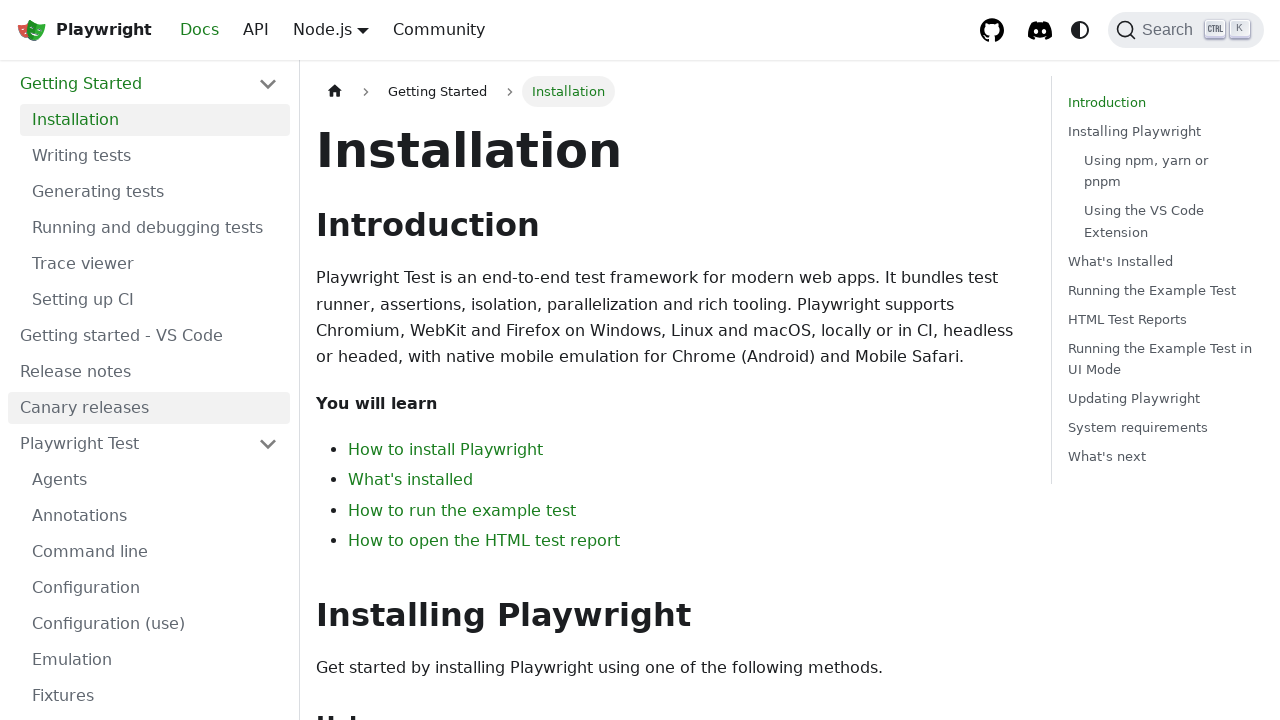

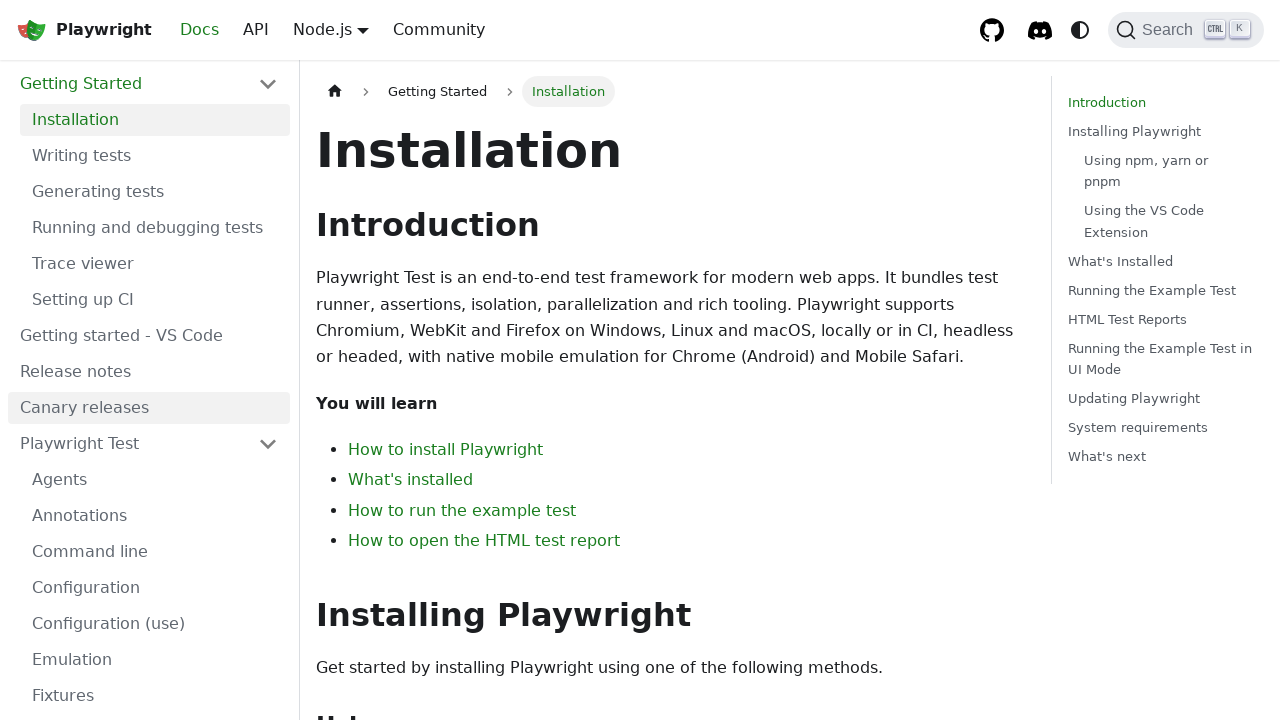